Navigates to login page and verifies that Username and Password label texts are correct

Starting URL: https://the-internet.herokuapp.com/

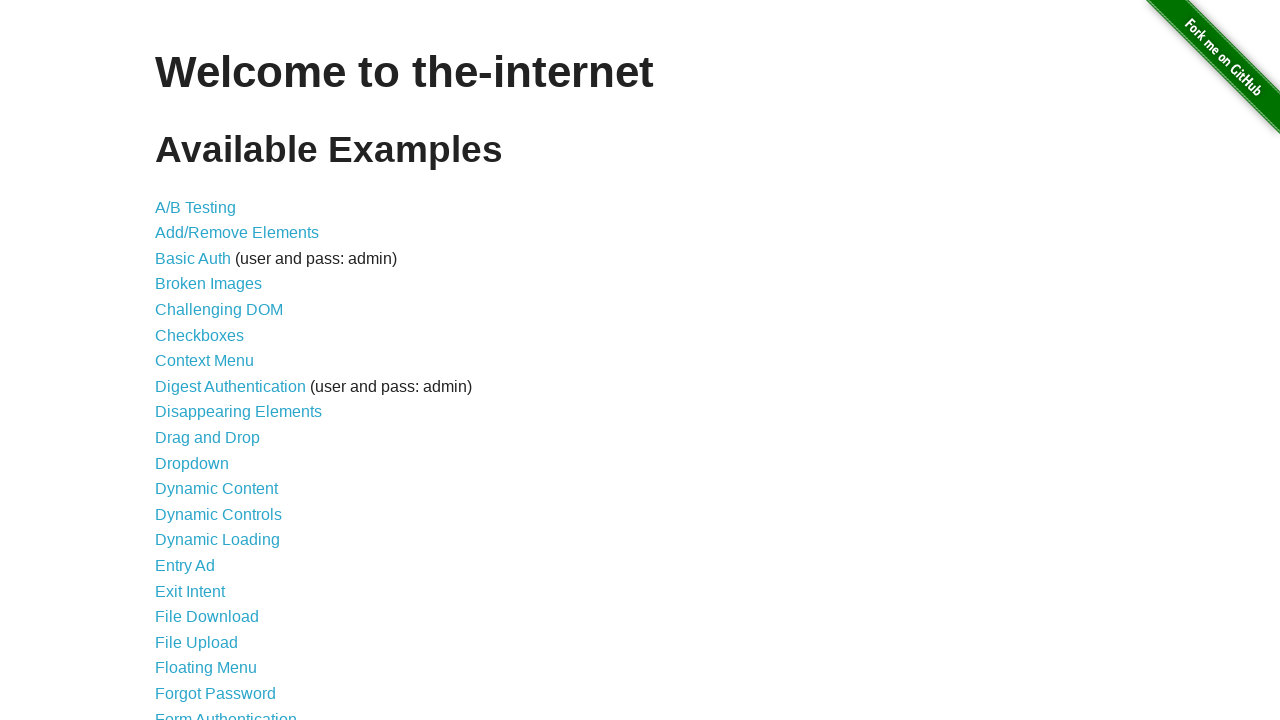

Clicked on Form Authentication link at (226, 712) on xpath=//*[@id="content"]/ul/li[21]/a
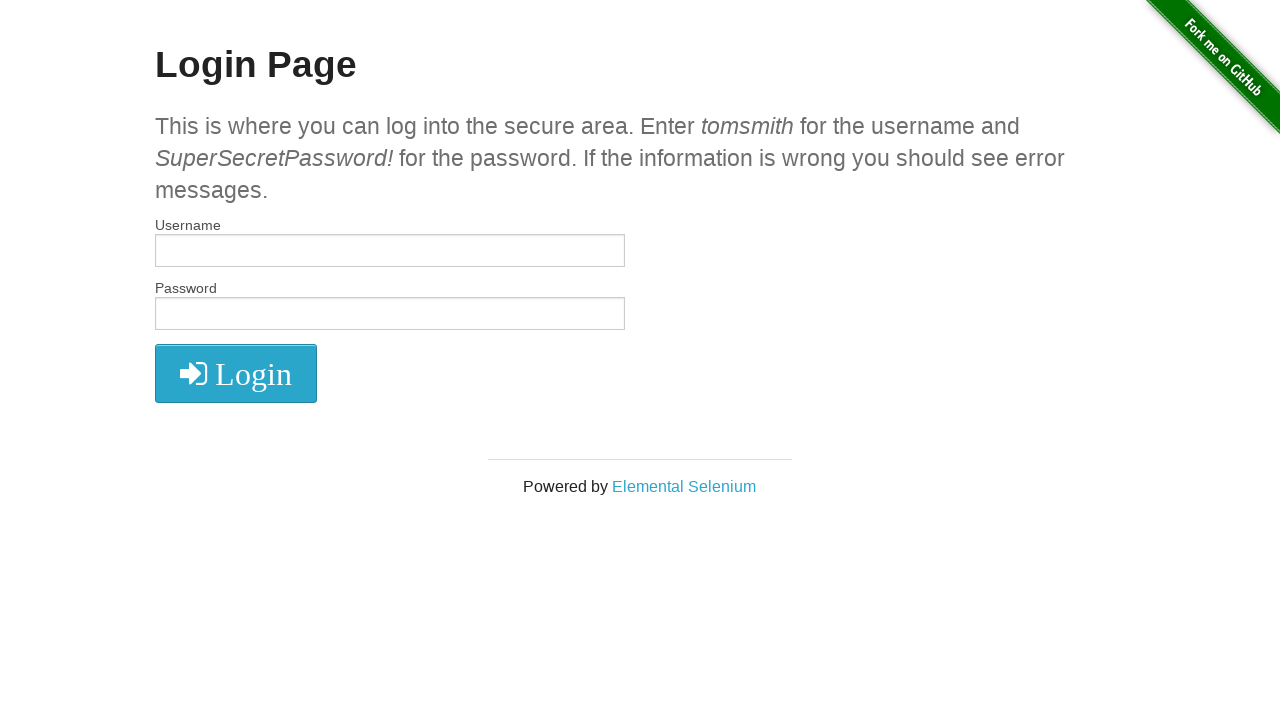

Located Username label element
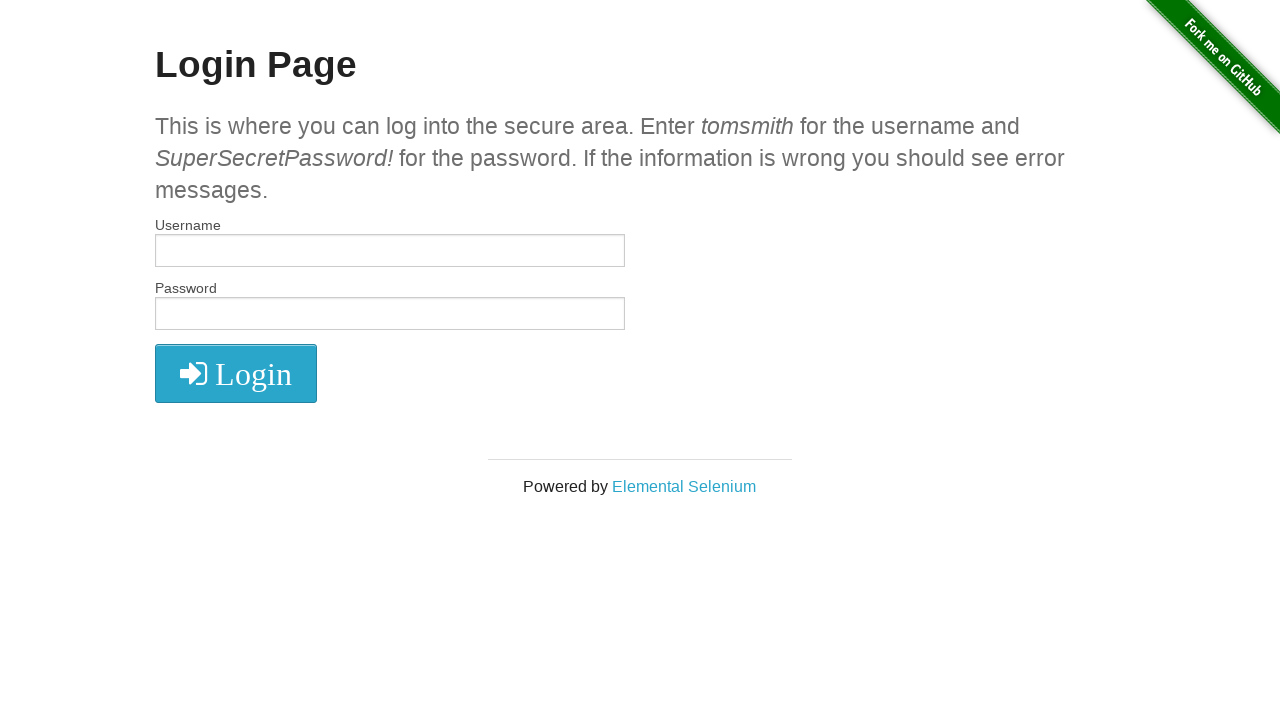

Verified Username label text is correct
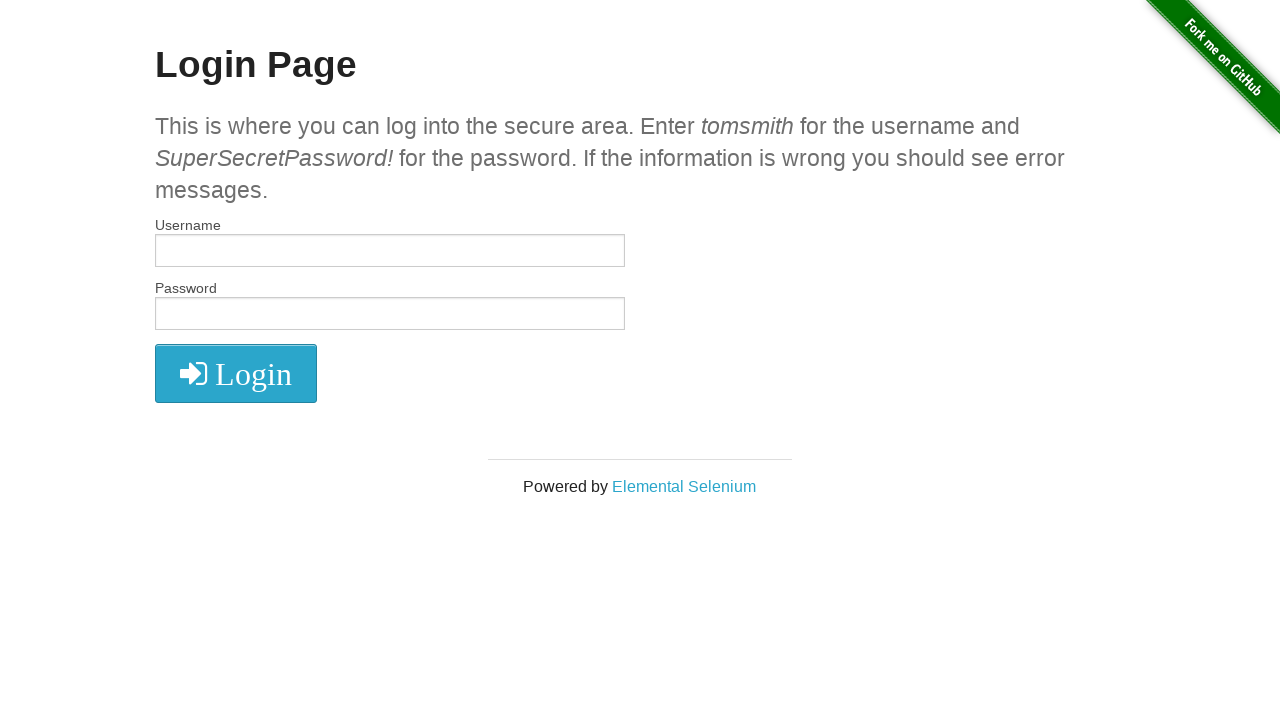

Located Password label element
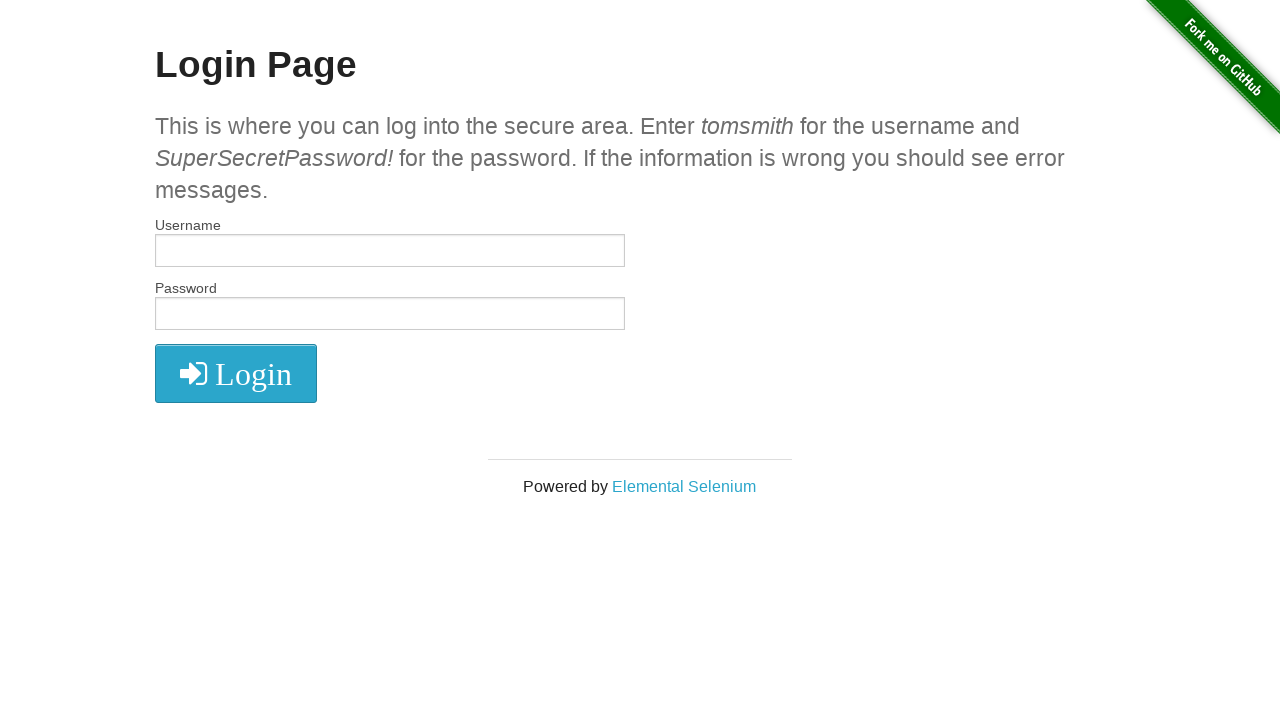

Verified Password label text is correct
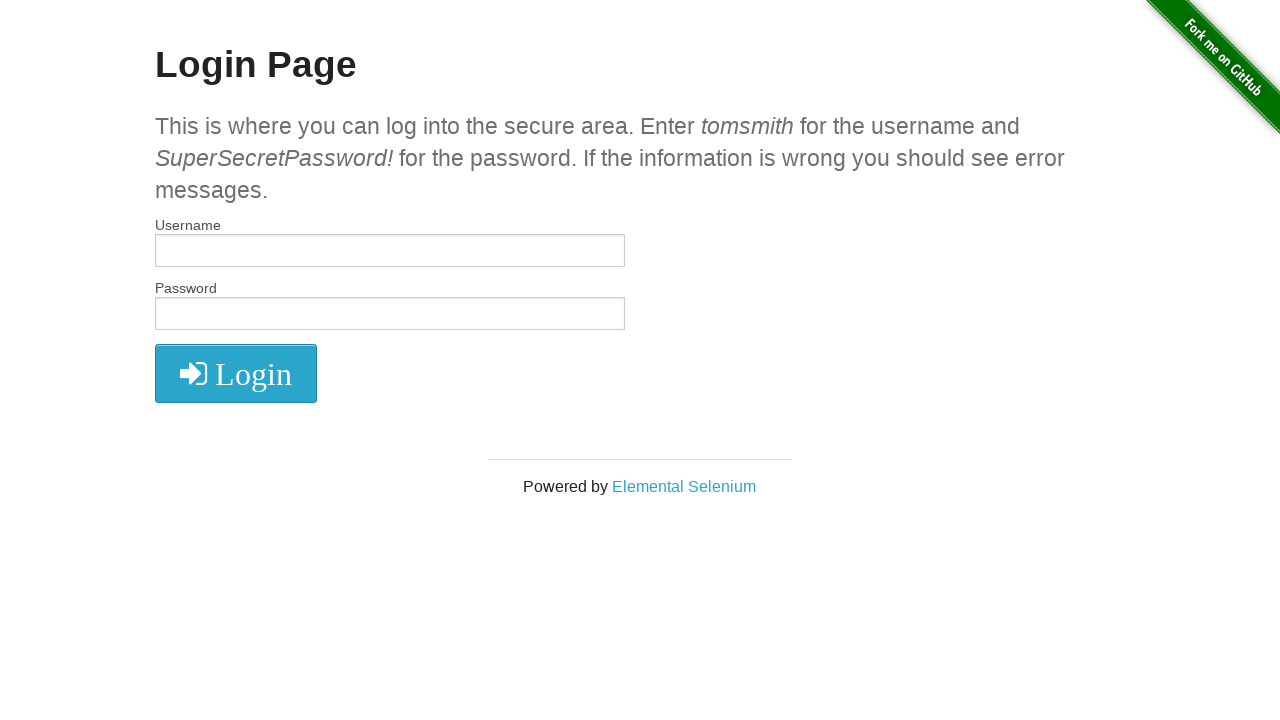

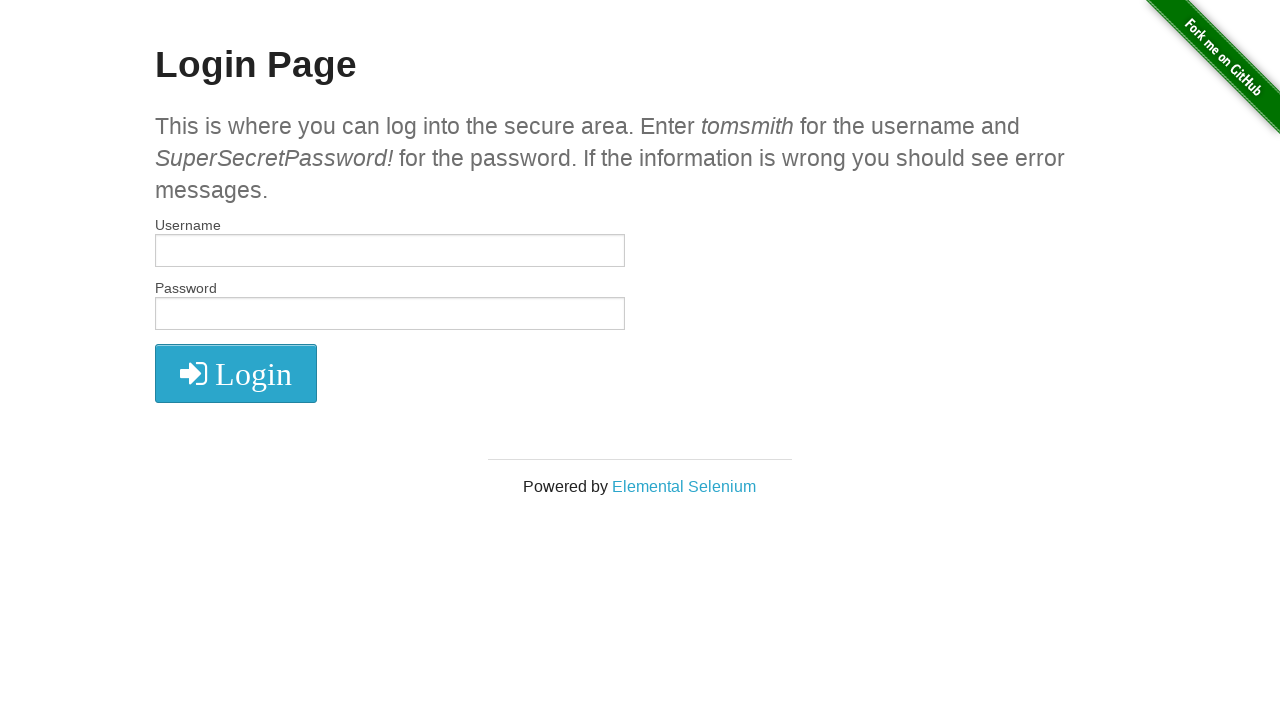